Automates ordering a robot from RobotSpareBin Industries by dismissing a modal popup, selecting robot head and body options, entering legs and address information, previewing the order, and submitting it.

Starting URL: https://robotsparebinindustries.com/#/robot-order

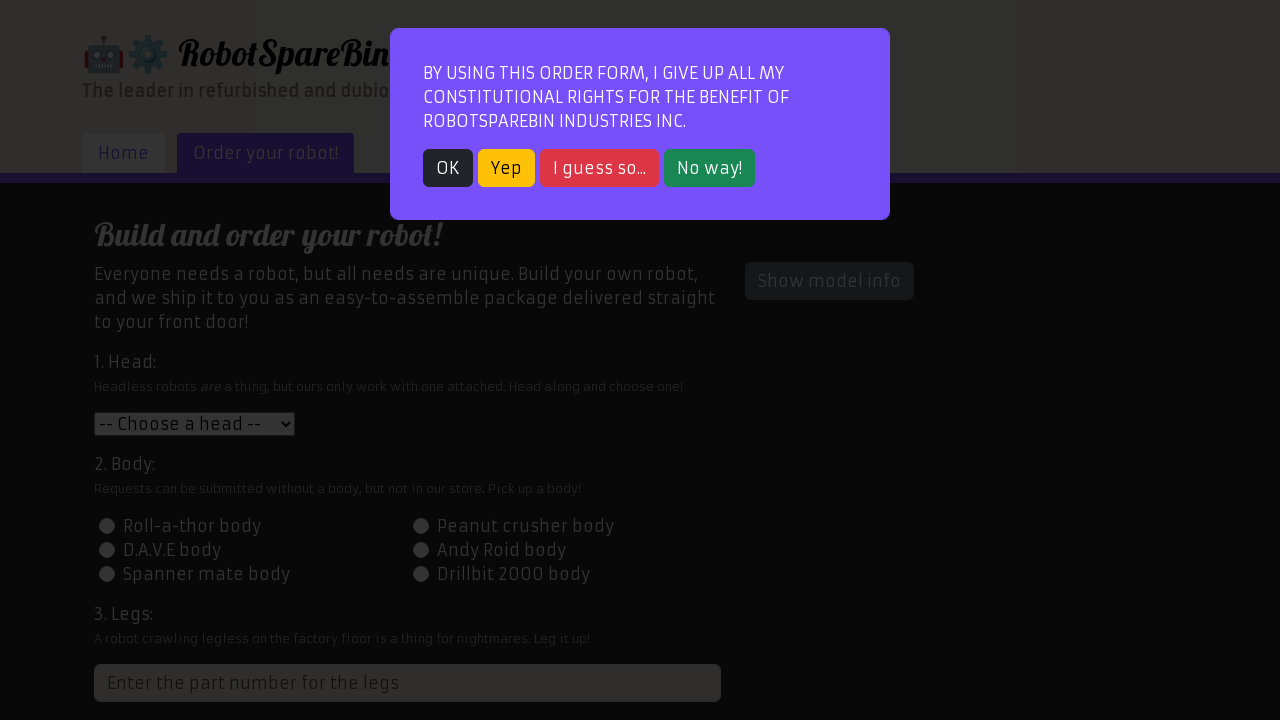

Dismissed modal popup by clicking OK button at (448, 168) on button:text('OK')
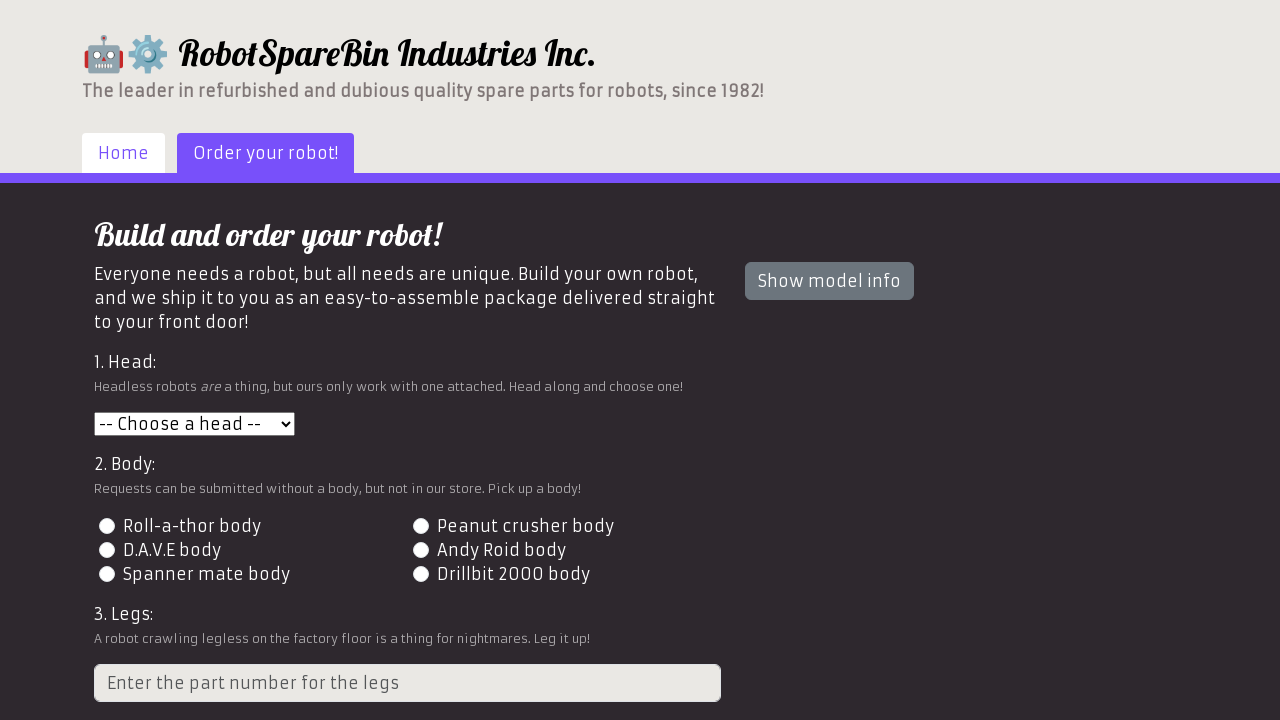

Selected robot head option 1 from dropdown on #head
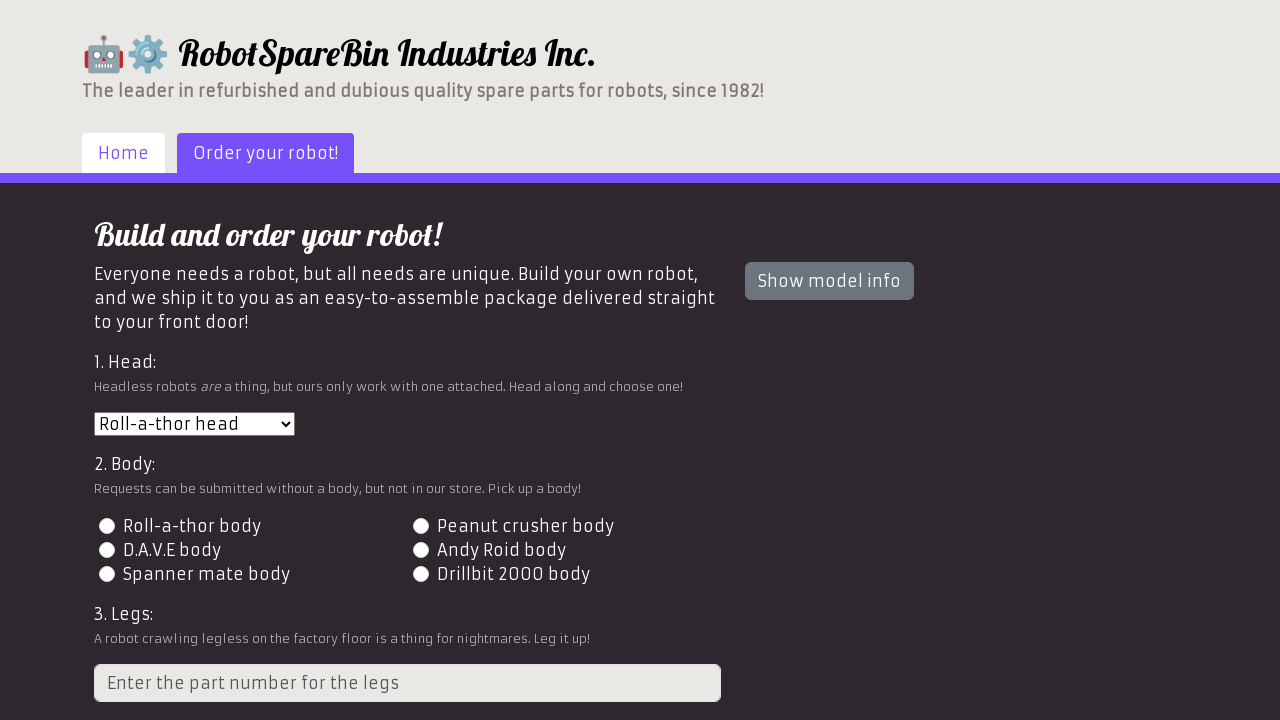

Selected Roll-a-thor body option at (107, 526) on label:has-text('Roll-a-thor body') input
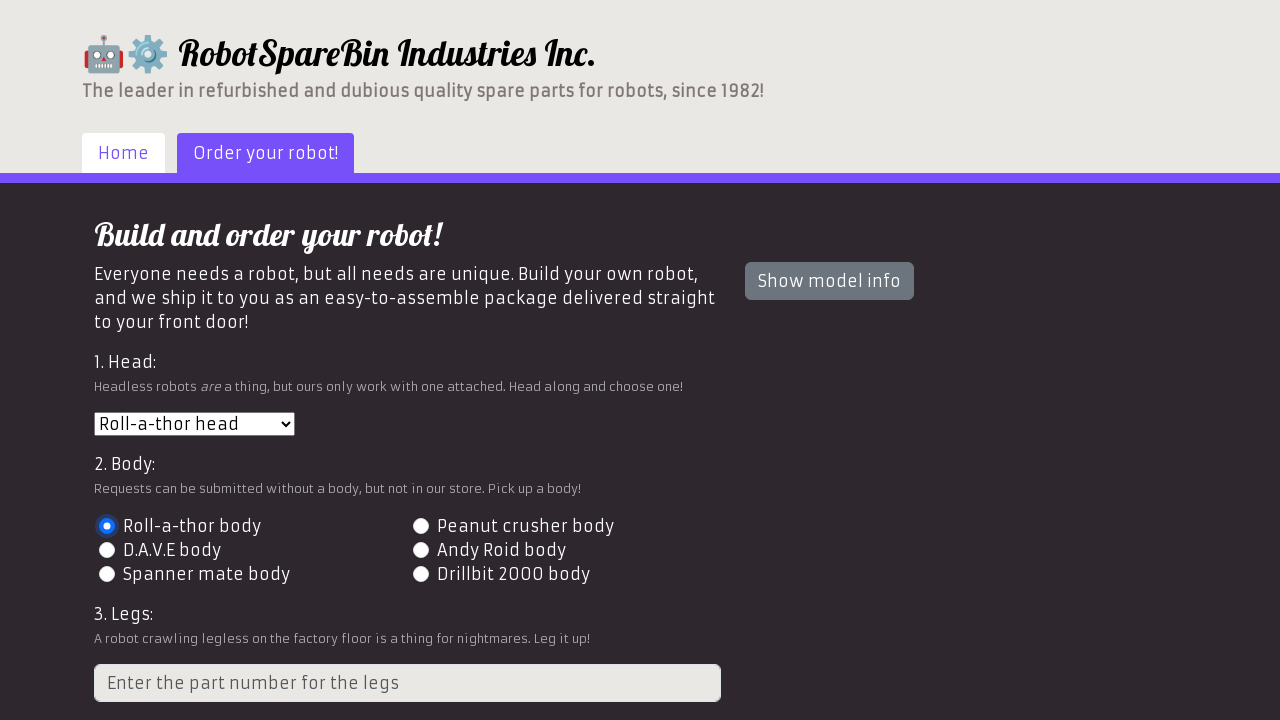

Entered 3 legs in the form control on input.form-control
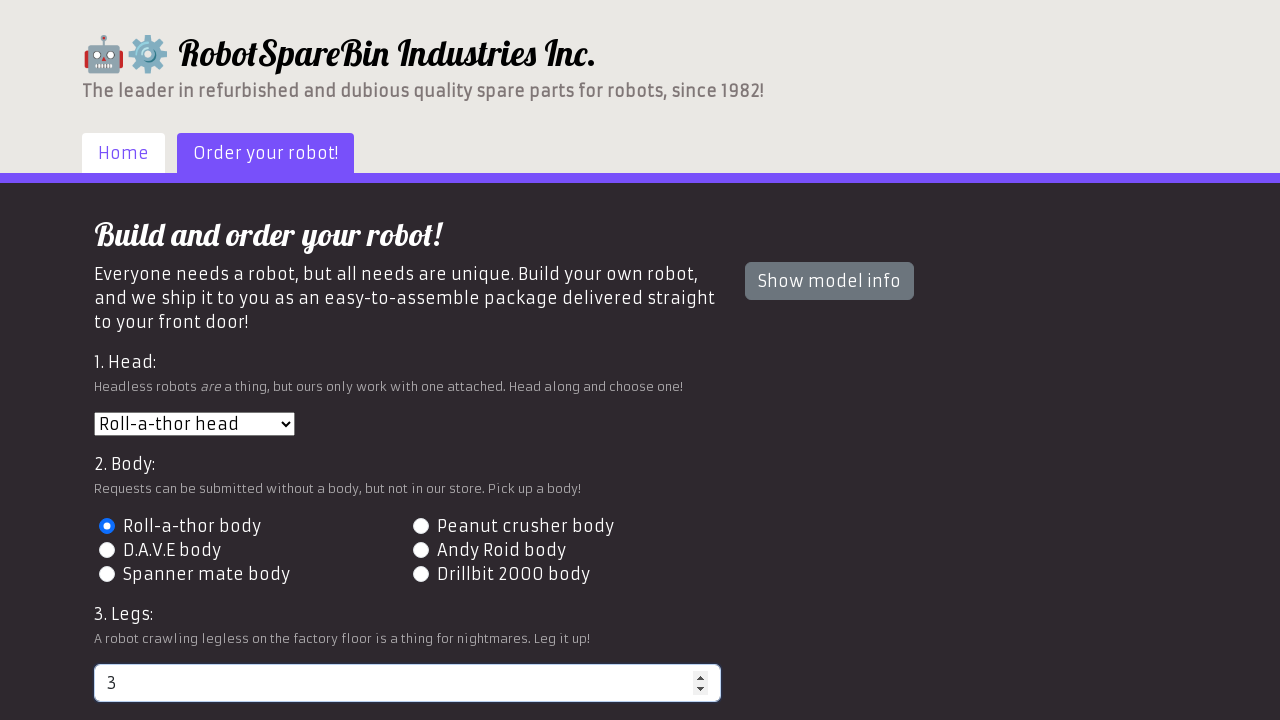

Entered shipping address: 123 Robot Street, Tech City, TC 12345 on #address
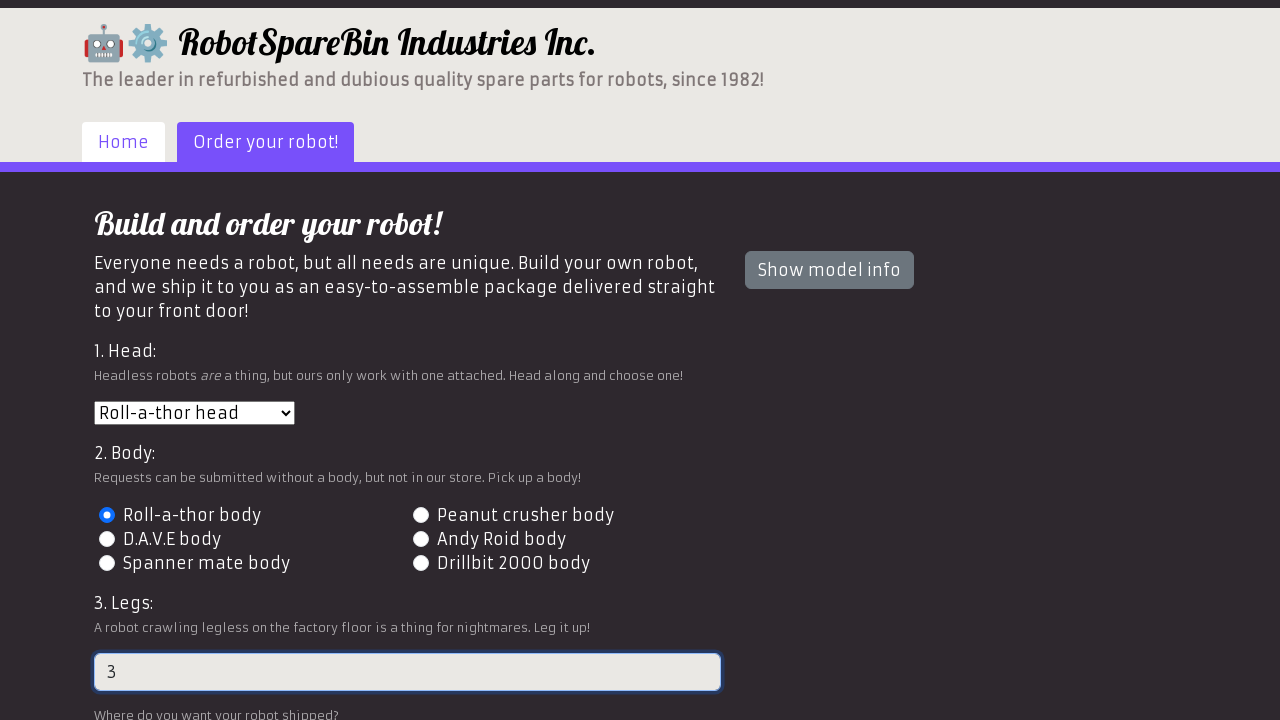

Clicked Preview button to view robot configuration at (141, 605) on button:text('Preview')
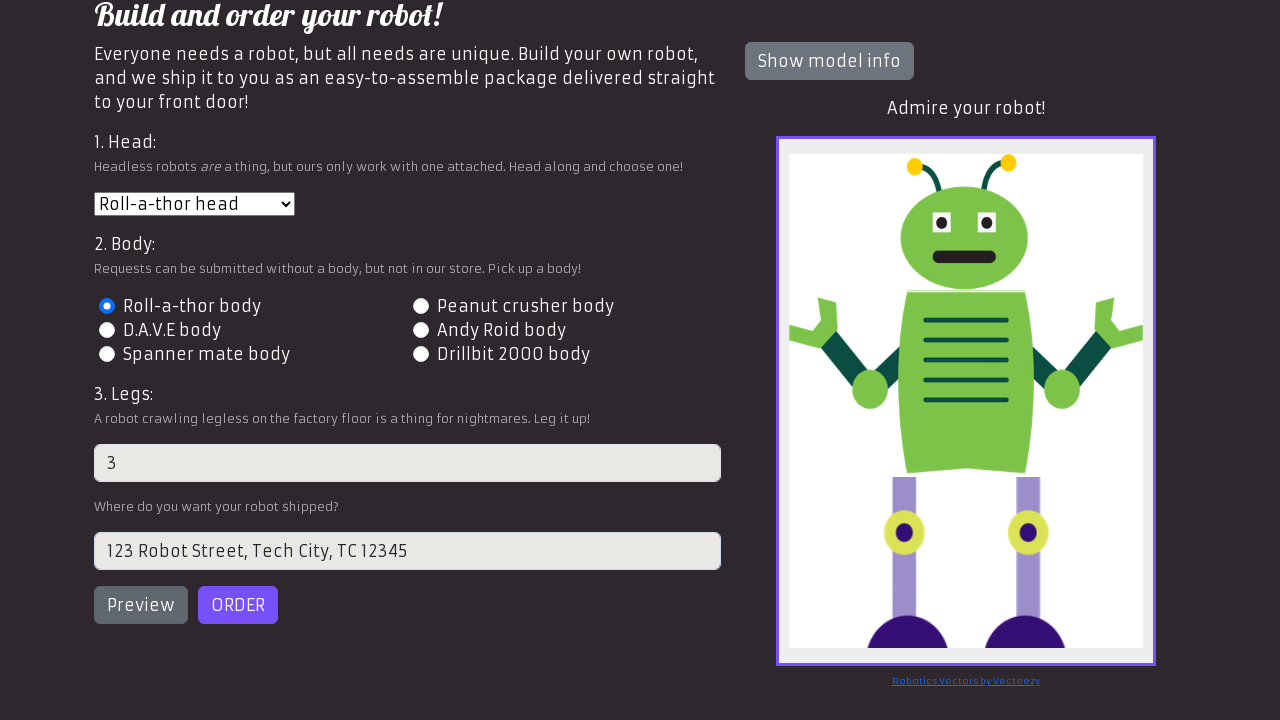

Robot preview image loaded successfully
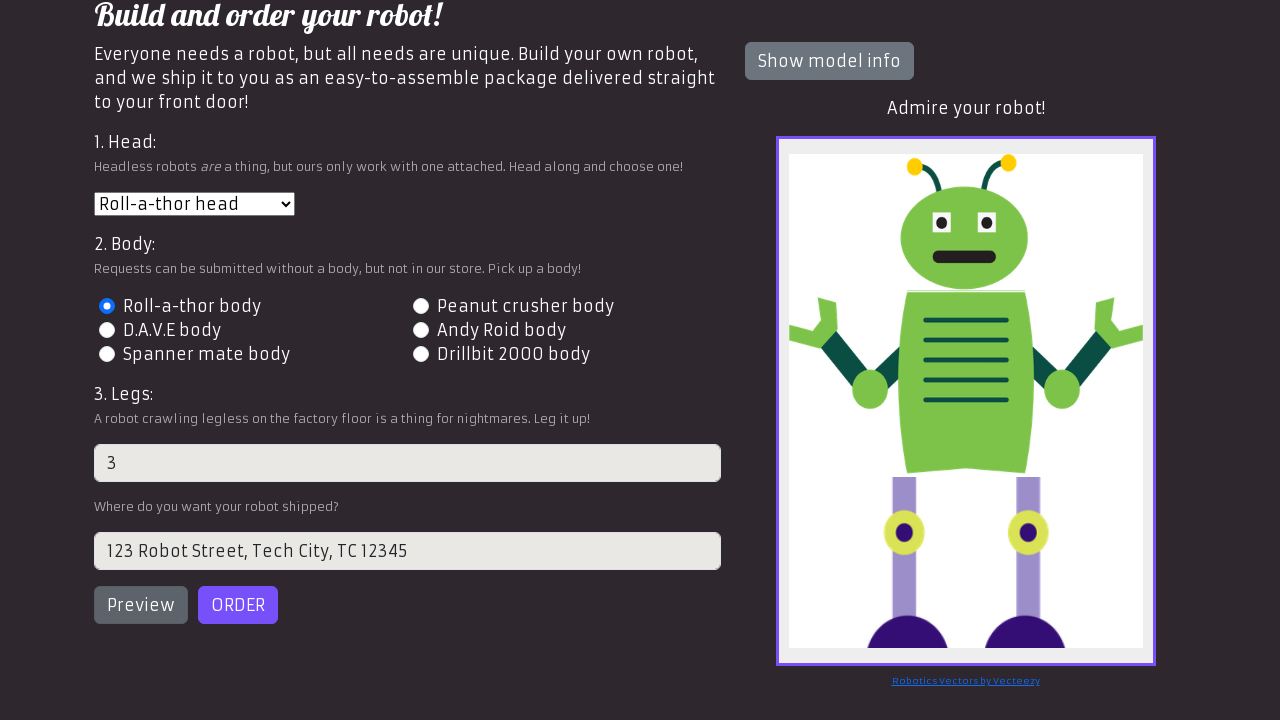

Clicked Order button to submit the robot order at (238, 605) on button:text('Order')
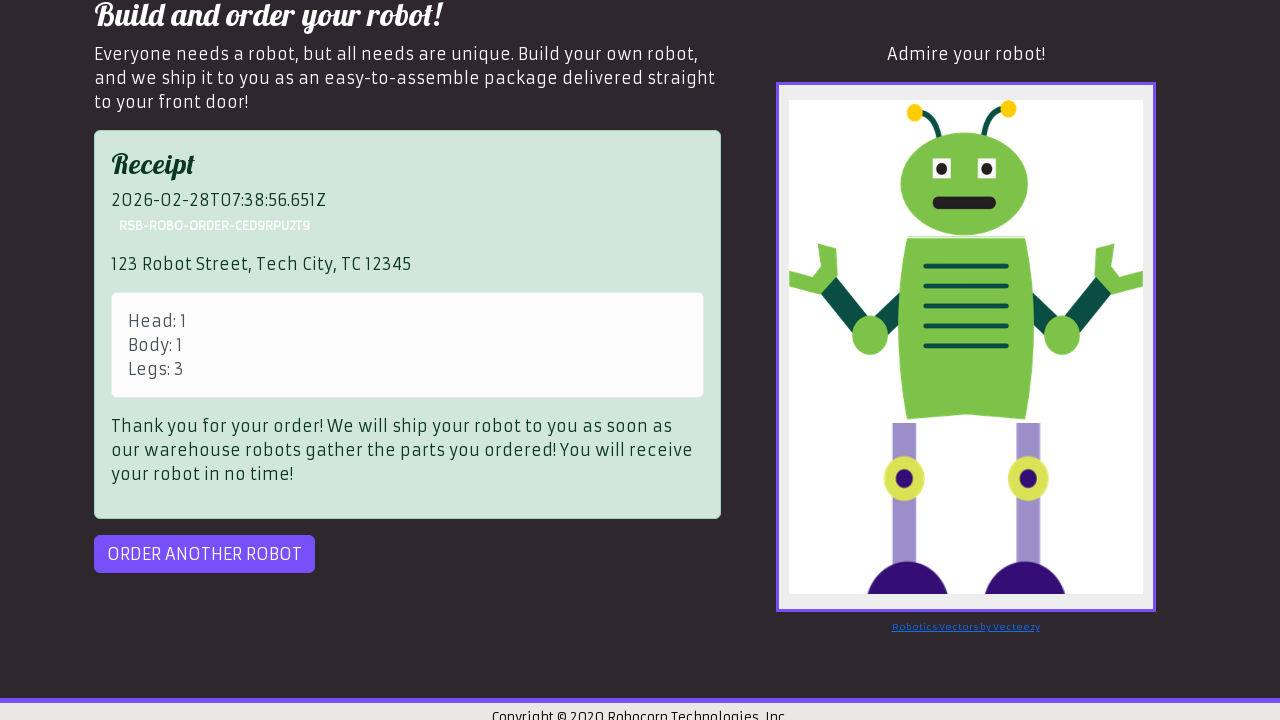

Order receipt loaded, confirming successful robot order submission
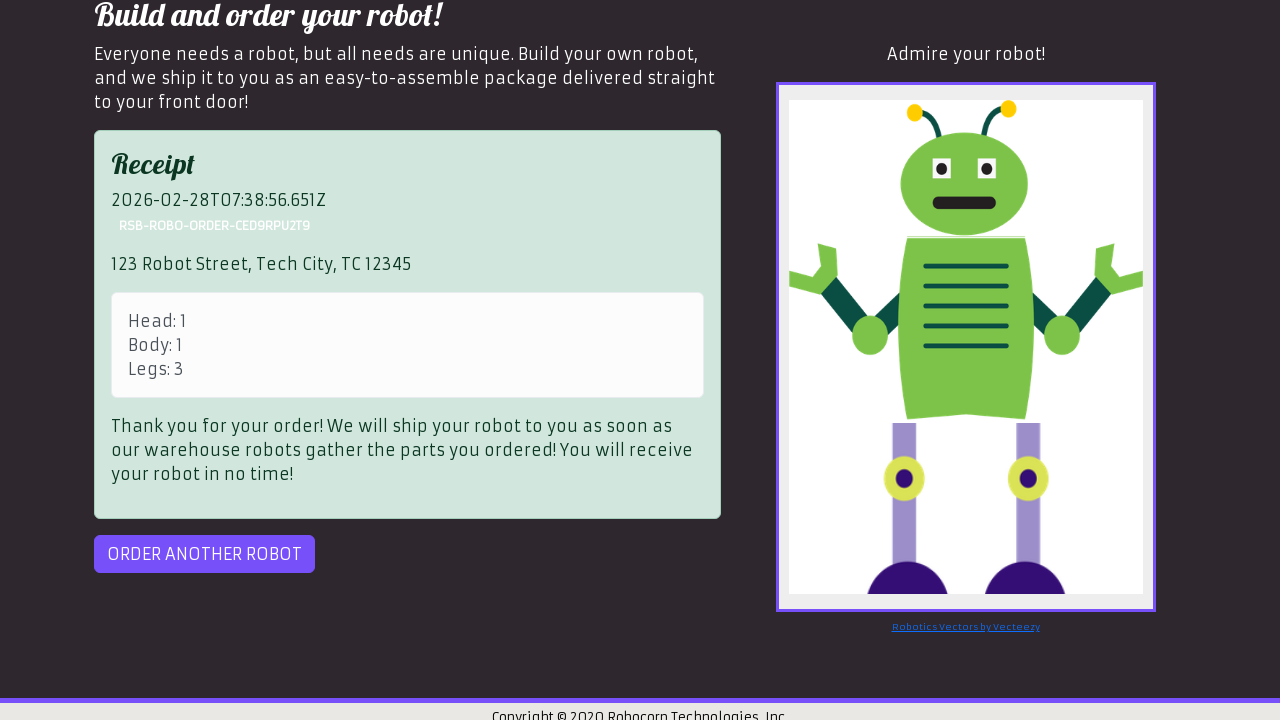

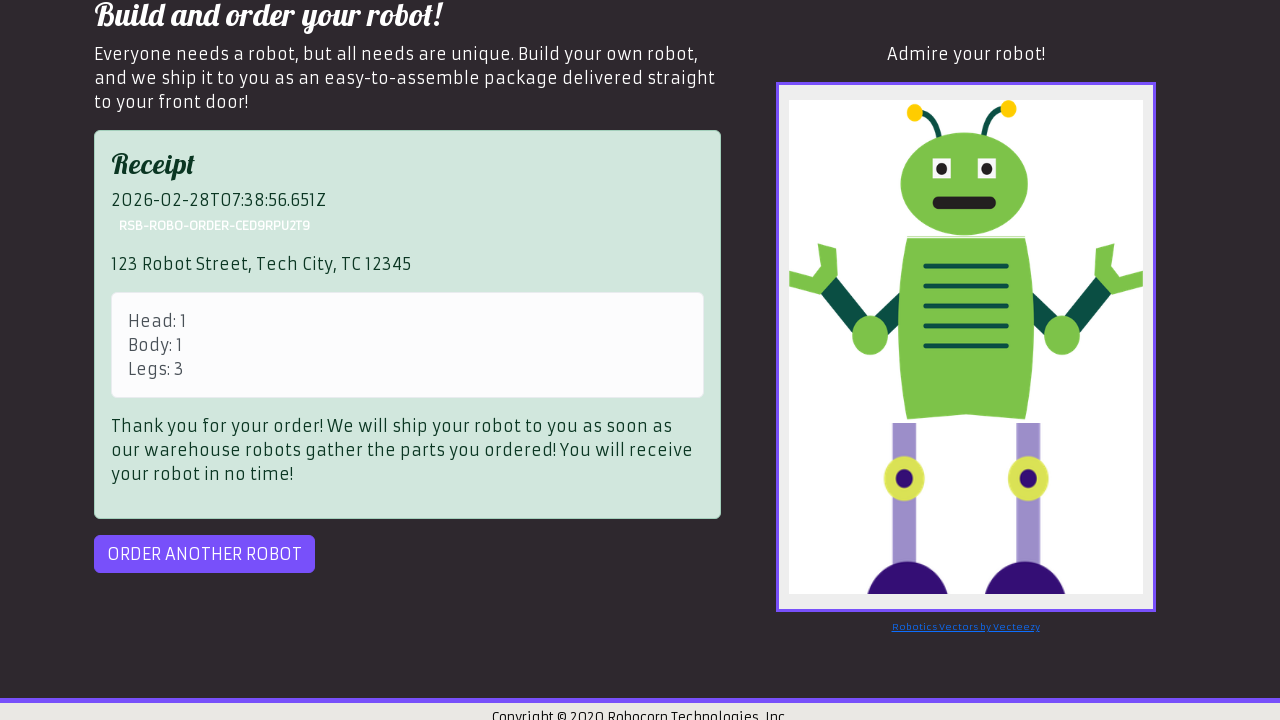